Tests a math calculation form by reading two numbers, calculating their sum, selecting the result from a dropdown, and submitting the form

Starting URL: http://suninjuly.github.io/selects1.html

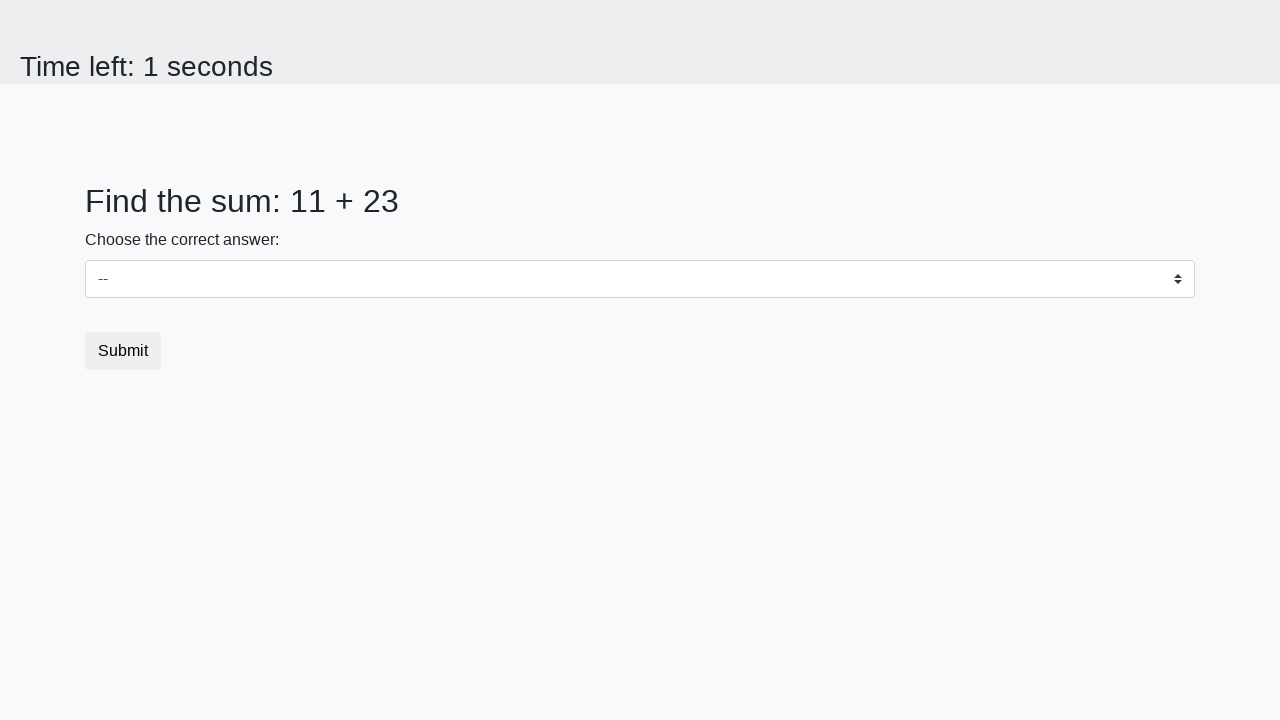

Retrieved first number from #num1 element
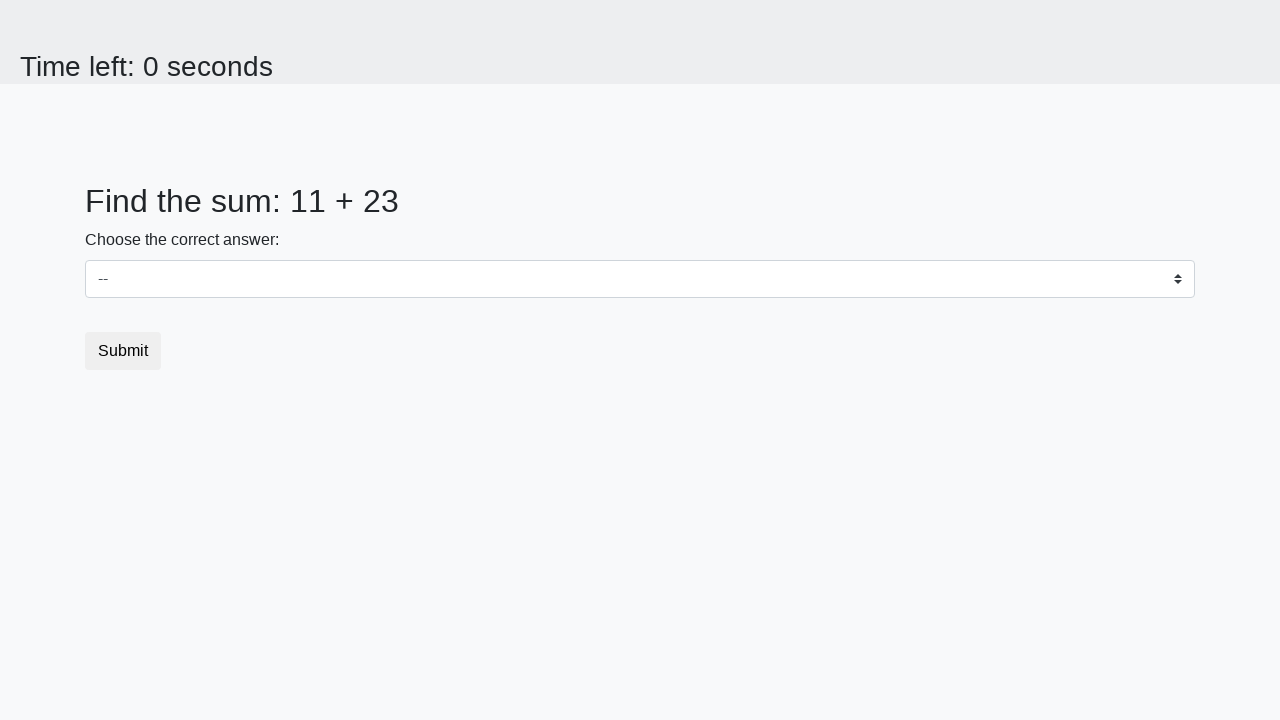

Retrieved second number from #num2 element
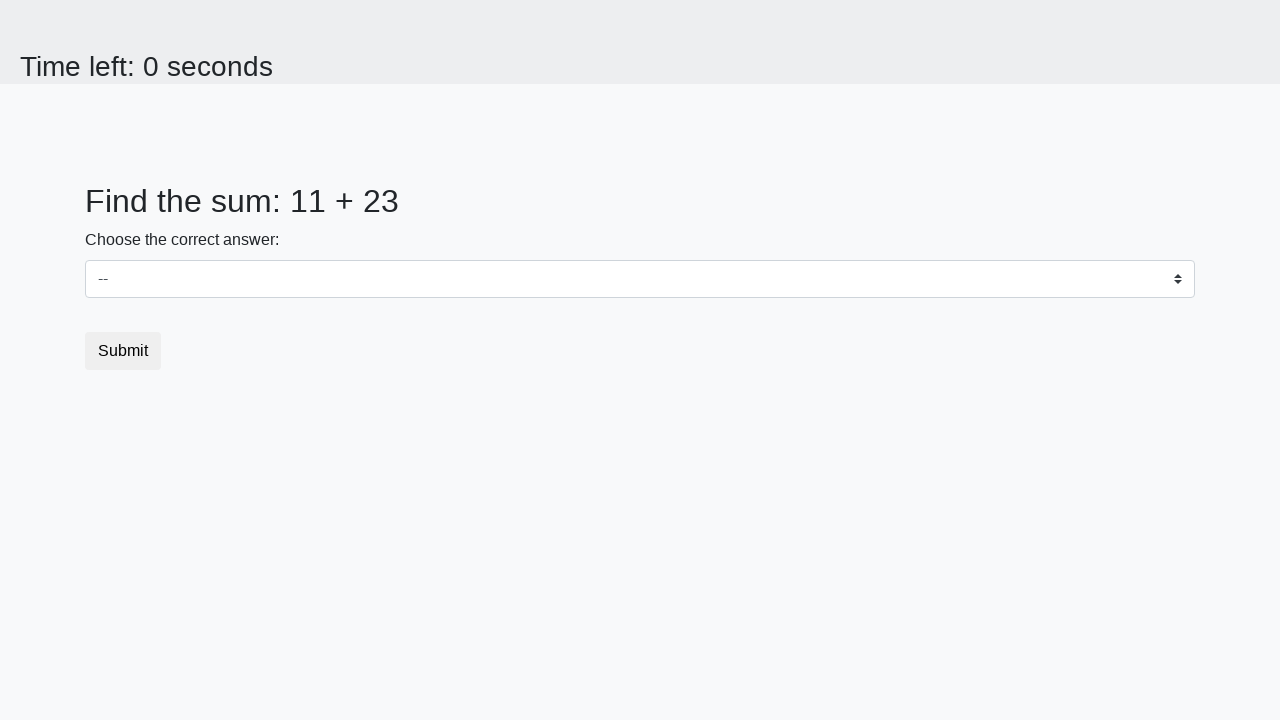

Calculated sum: 11 + 23 = 34
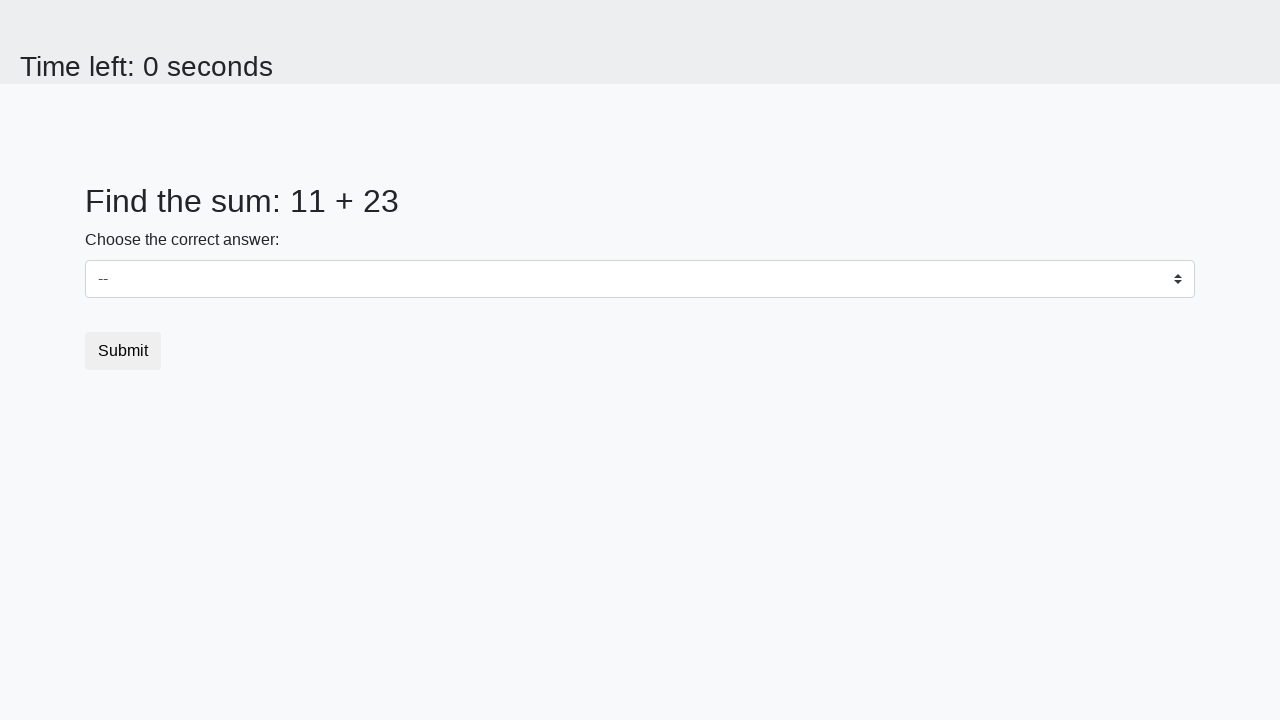

Selected calculated sum '34' from dropdown on select
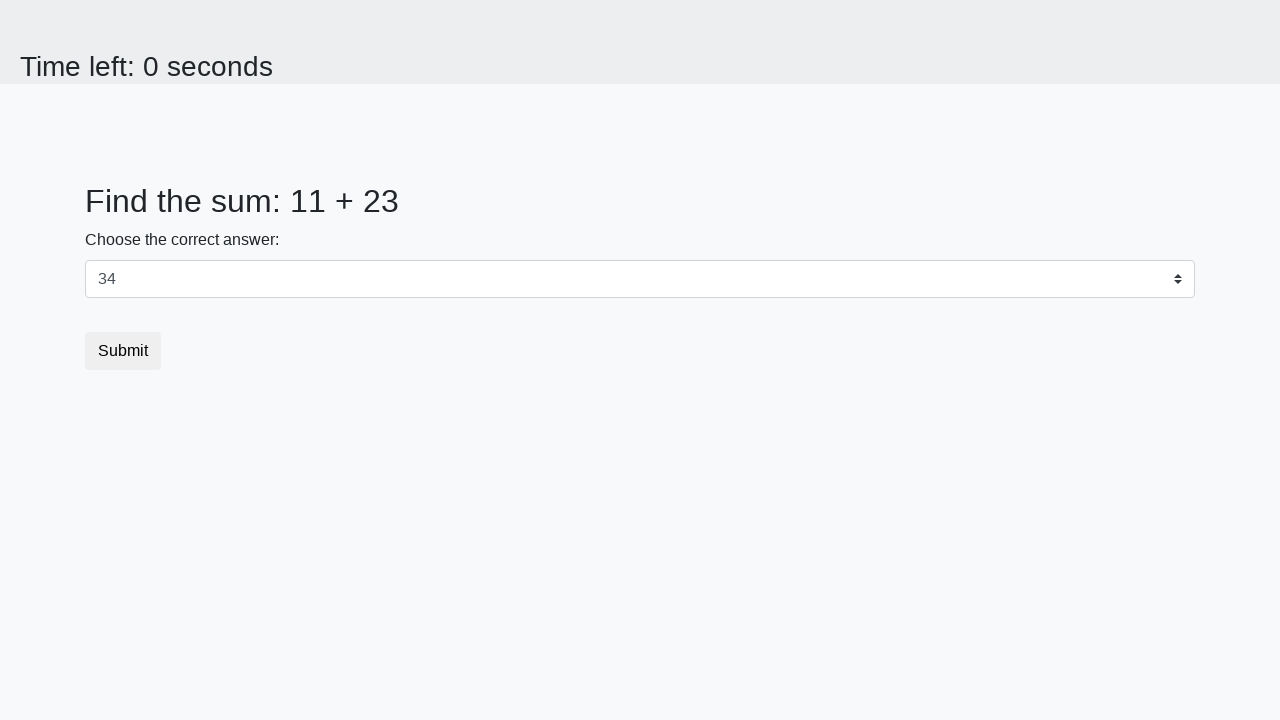

Clicked submit button to complete form submission at (123, 351) on [type="submit"]
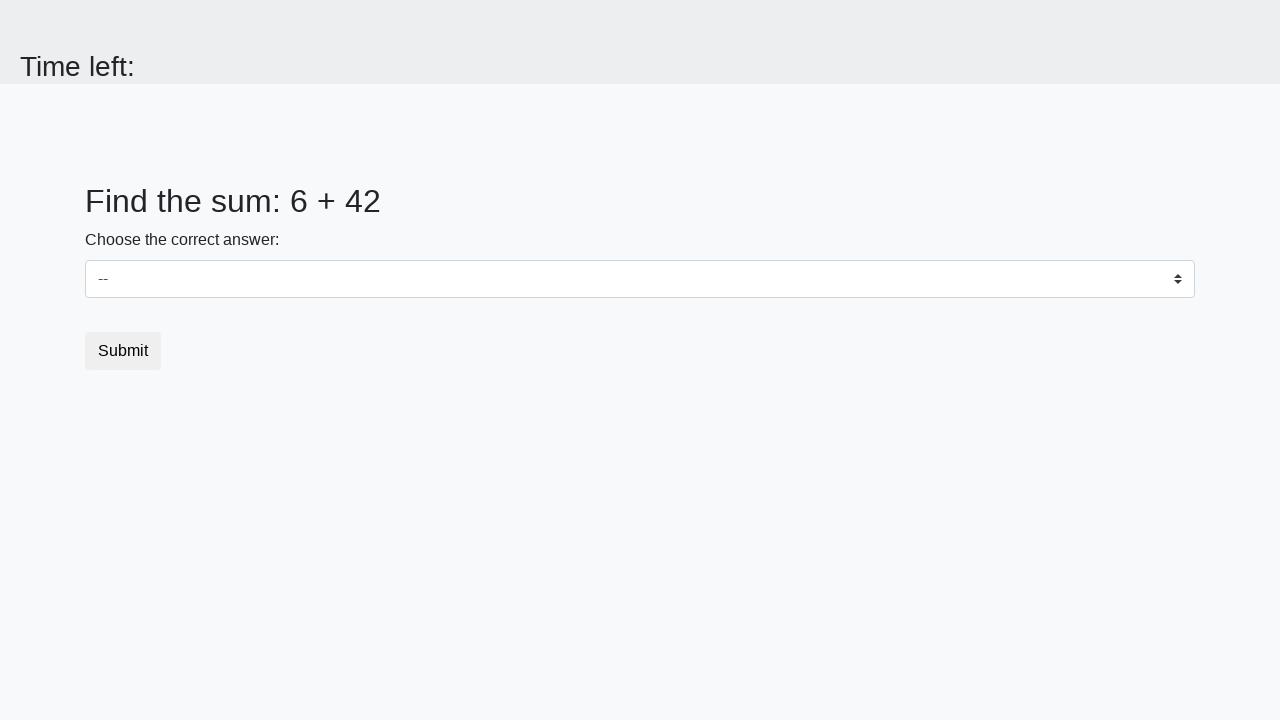

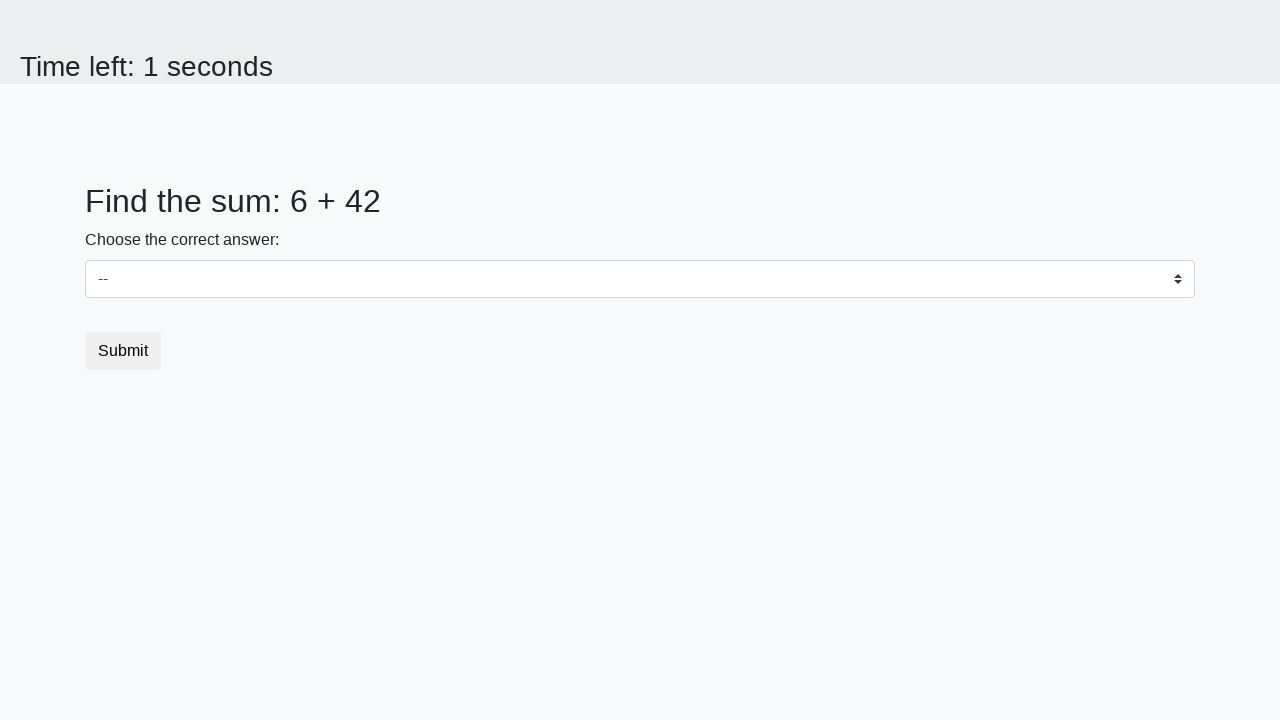